Navigates to the Pyramid Core website and waits for the page to load, verifying the page is accessible.

Starting URL: https://pyramidcore.pyramidci.com

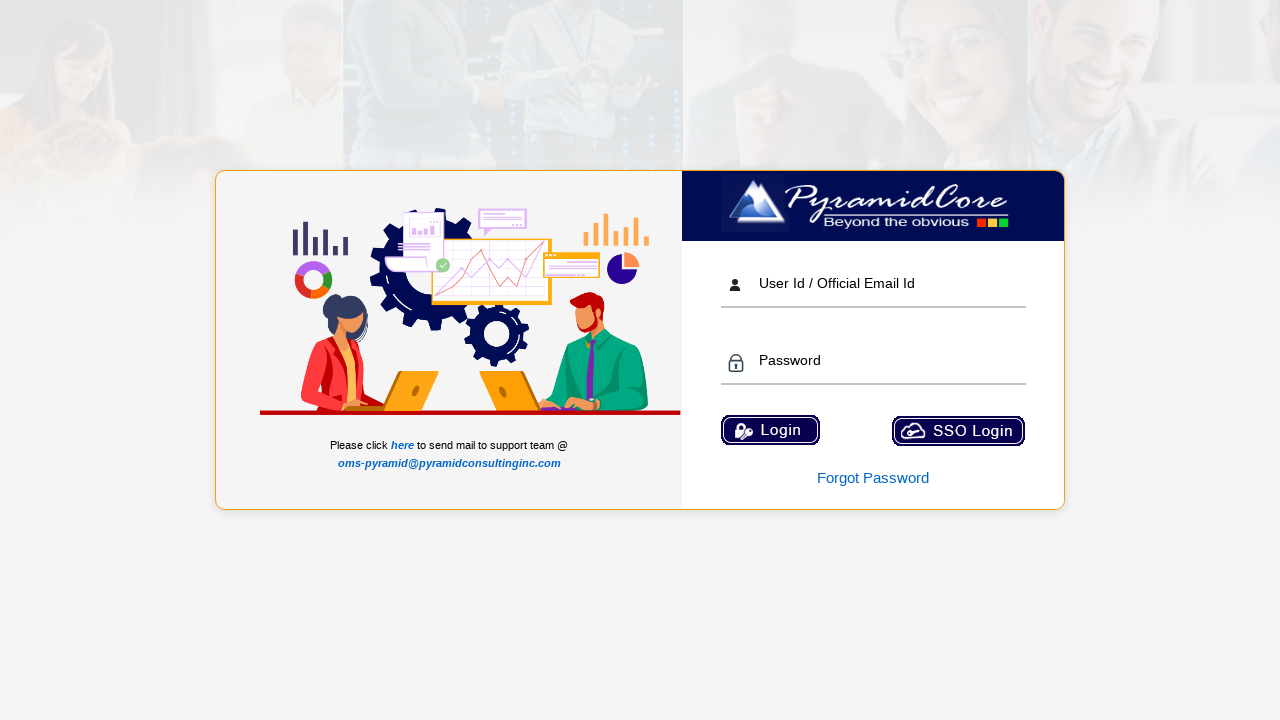

Waited for page to reach domcontentloaded state
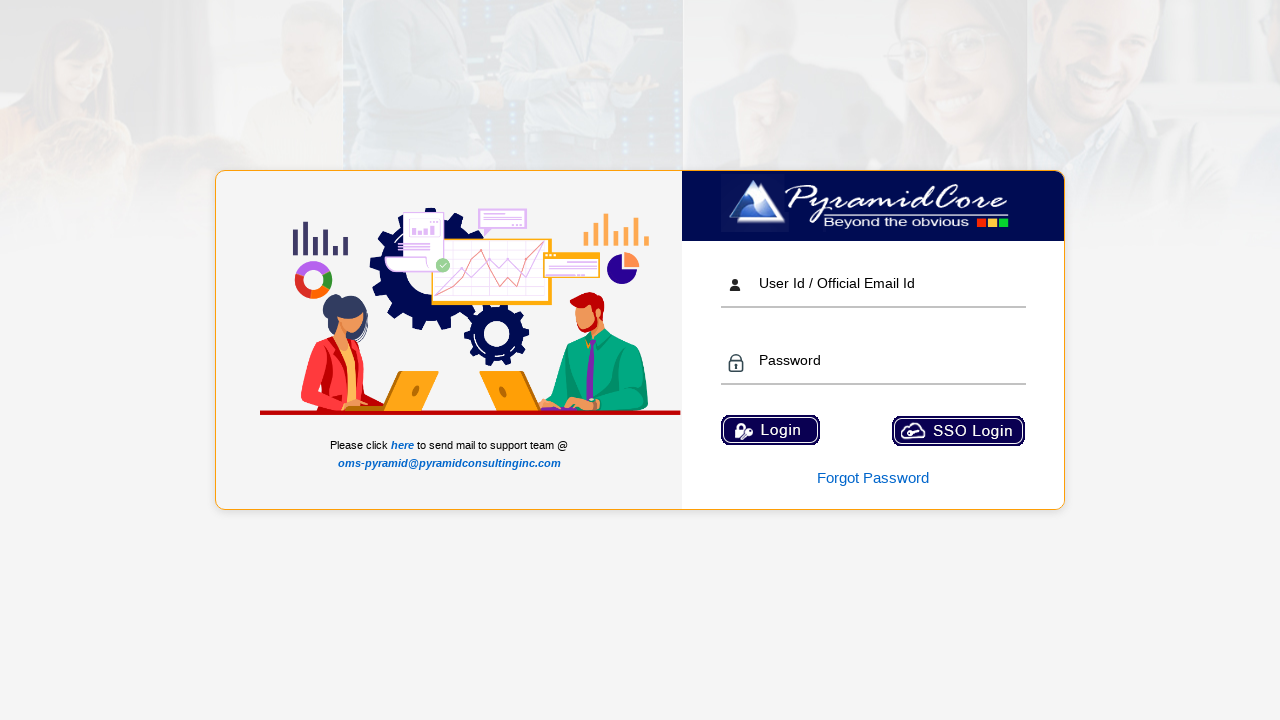

Retrieved page title to verify page loaded successfully
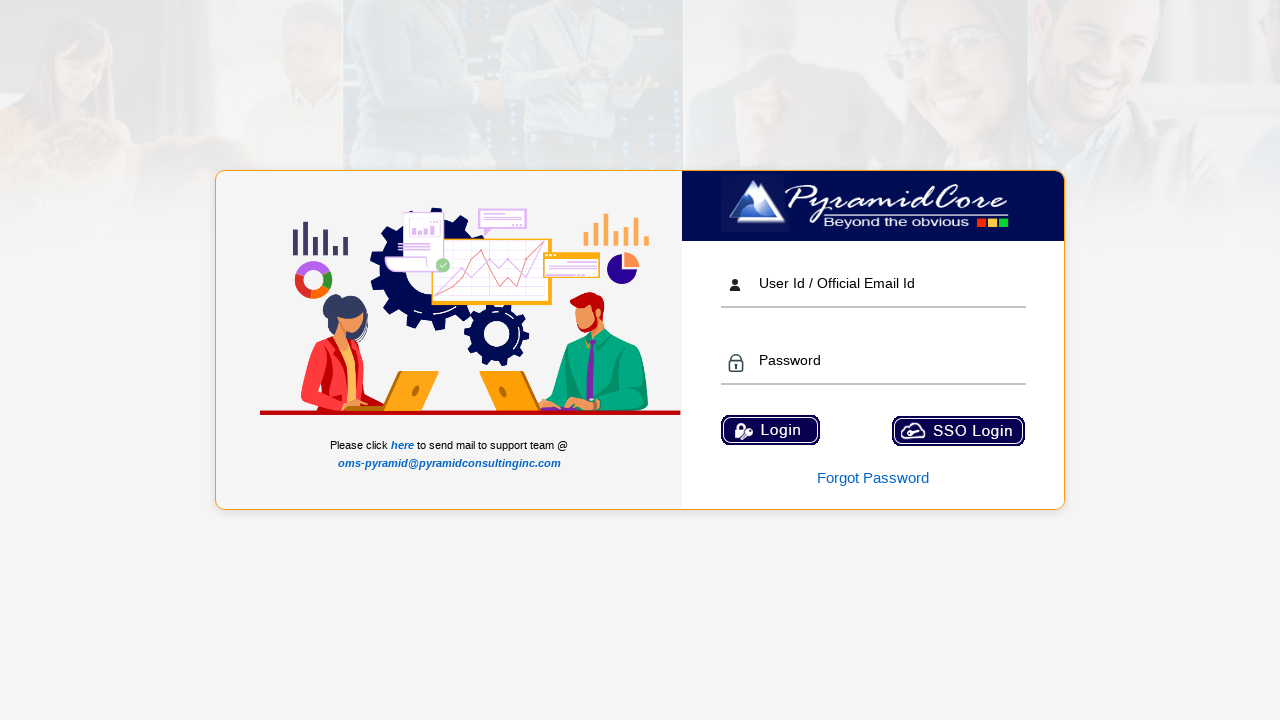

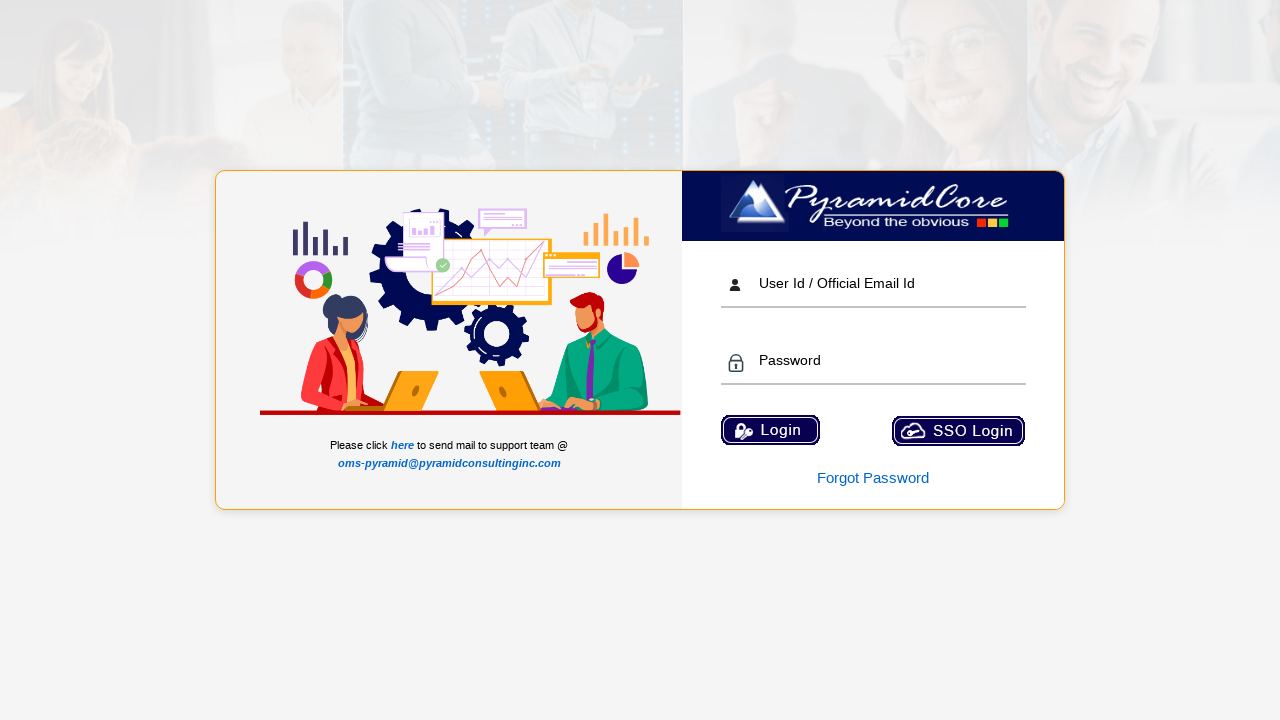